Tests double-click functionality on a button and verifies the resulting message

Starting URL: https://demoqa.com/buttons

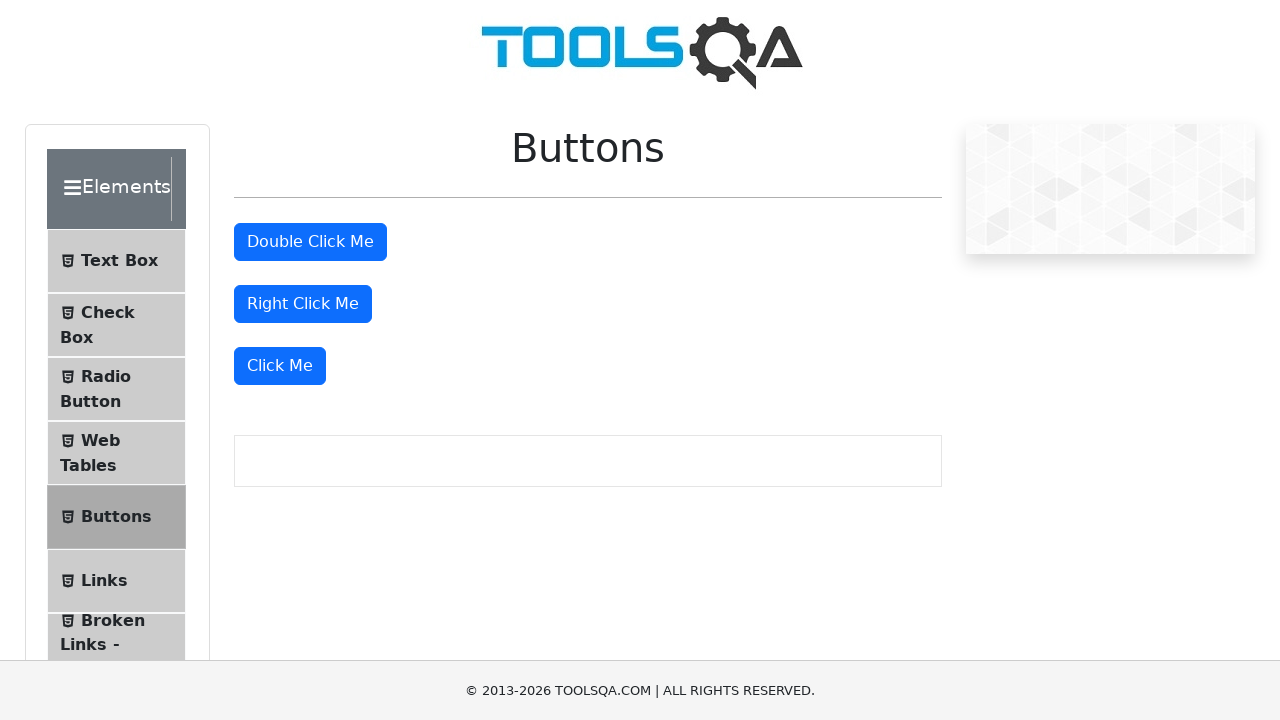

Scrolled down 100 pixels to ensure double-click button is visible
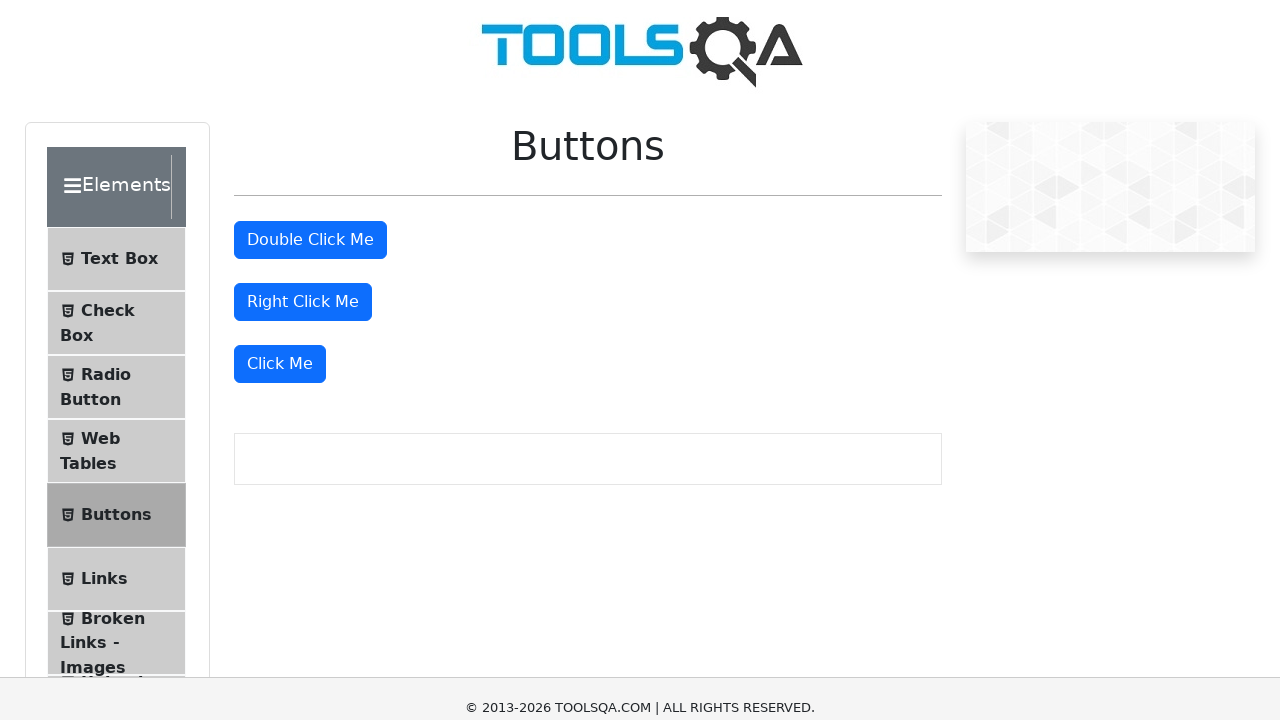

Double-clicked the double-click button at (310, 142) on #doubleClickBtn
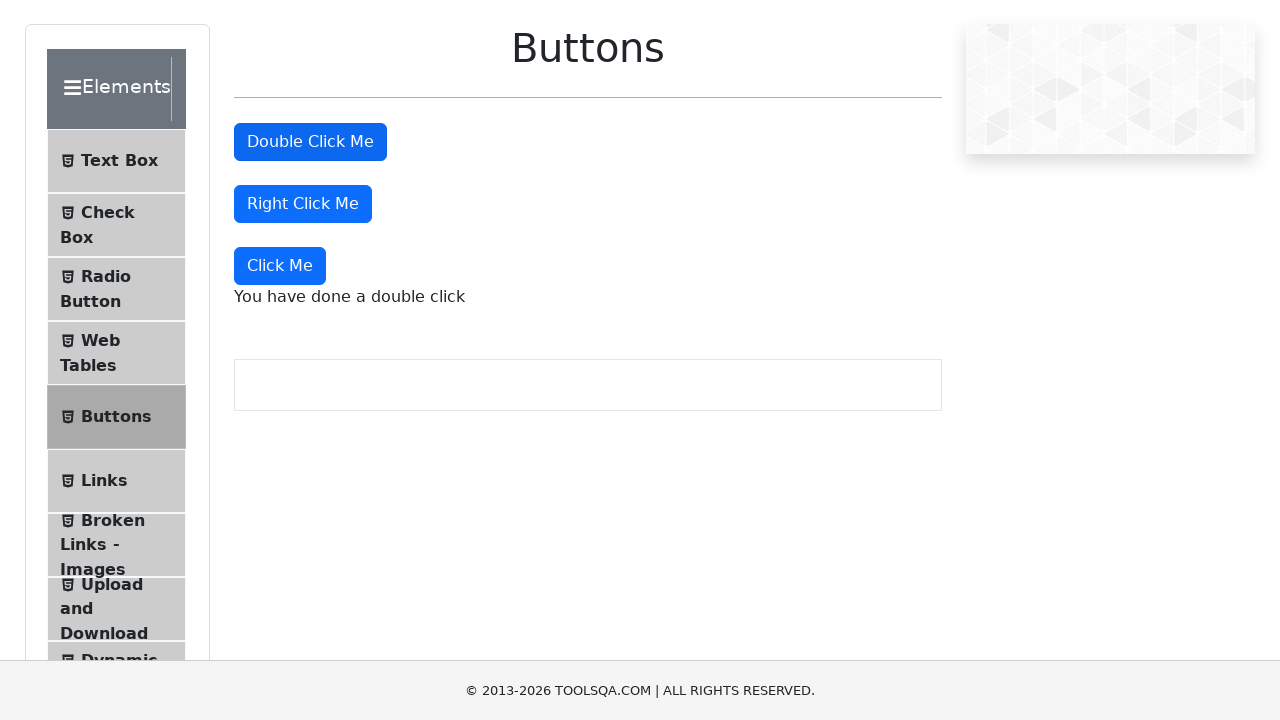

Double-click message appeared and was verified
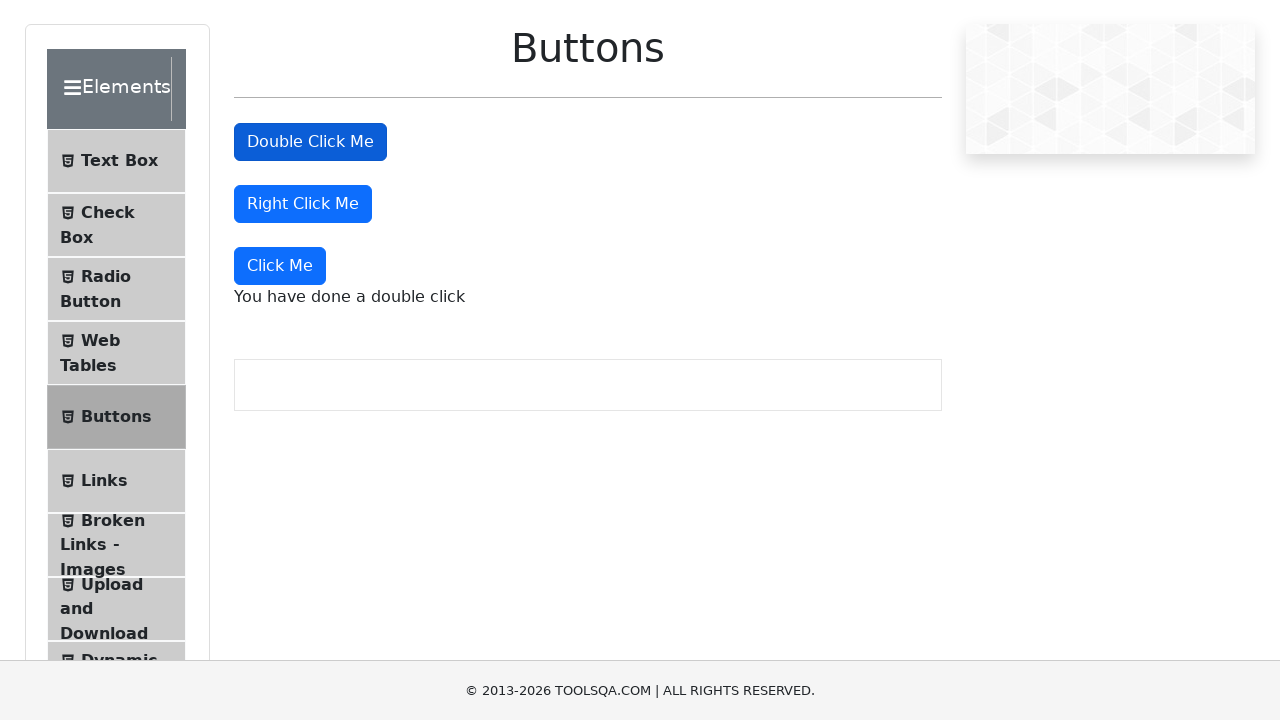

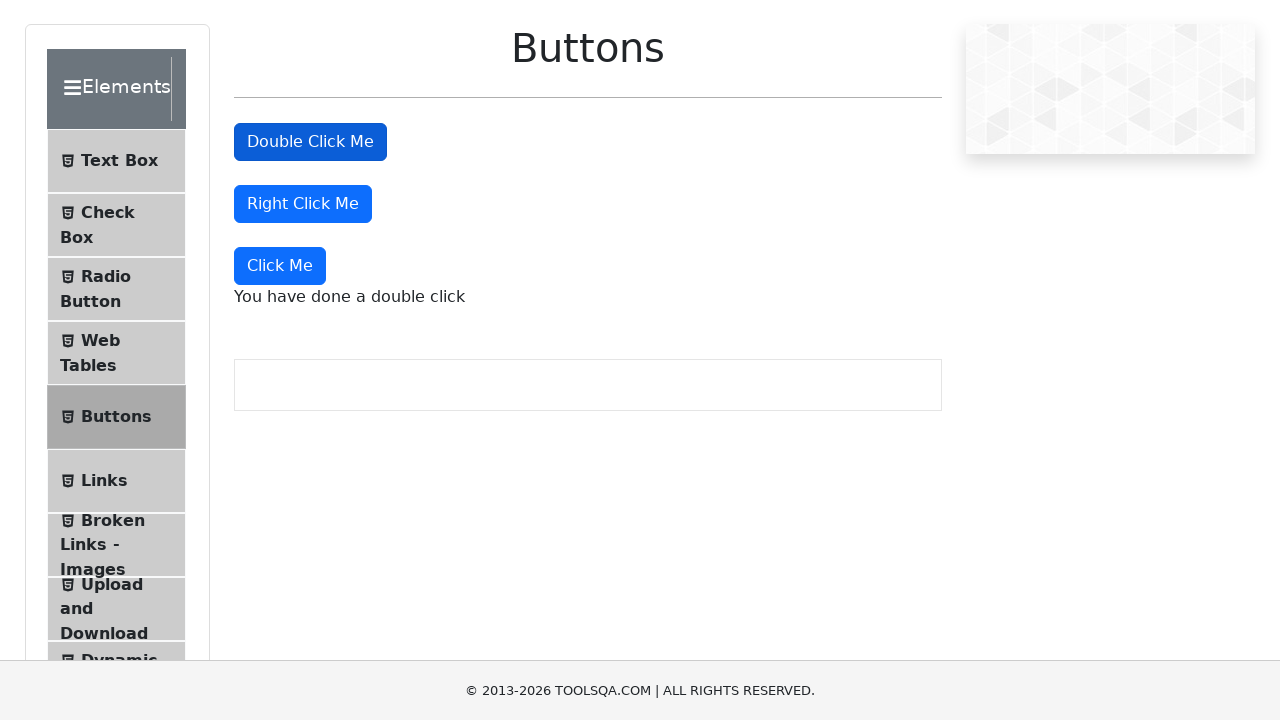